Verifies that a tooltip appears when the copy link is clicked

Starting URL: https://idvorkin.github.io/manager-book

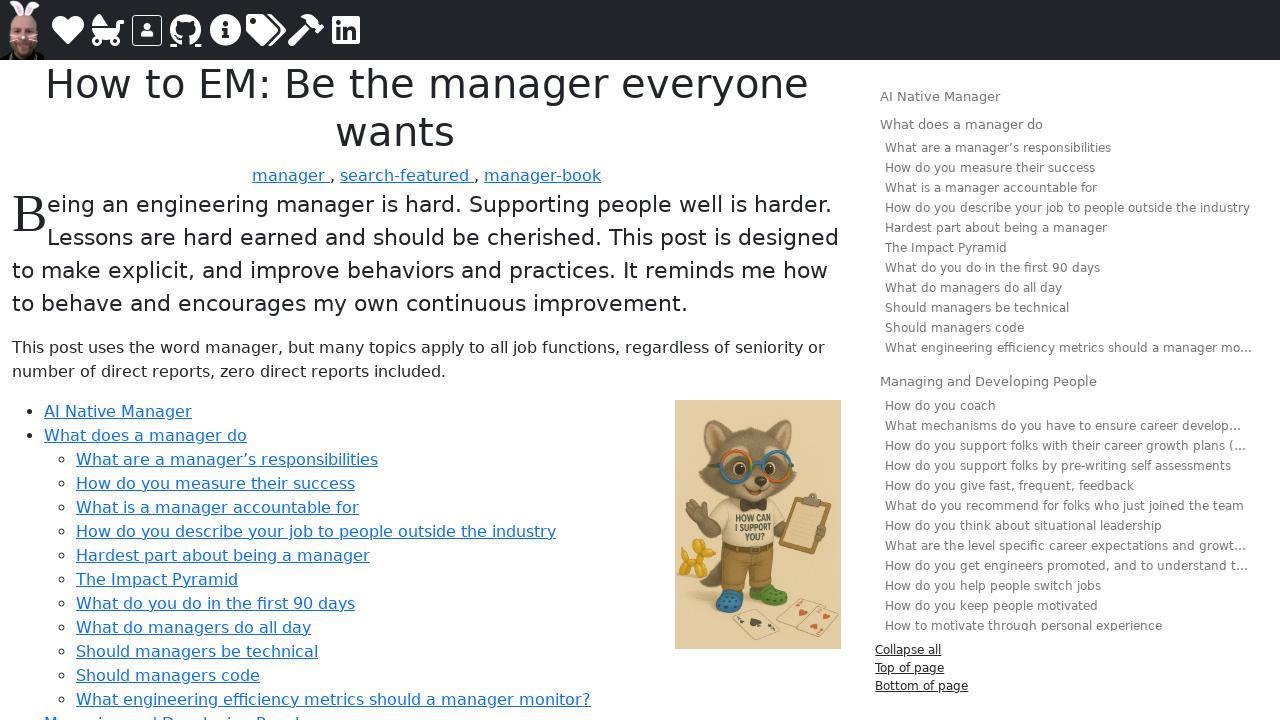

Waited for page to fully load (networkidle)
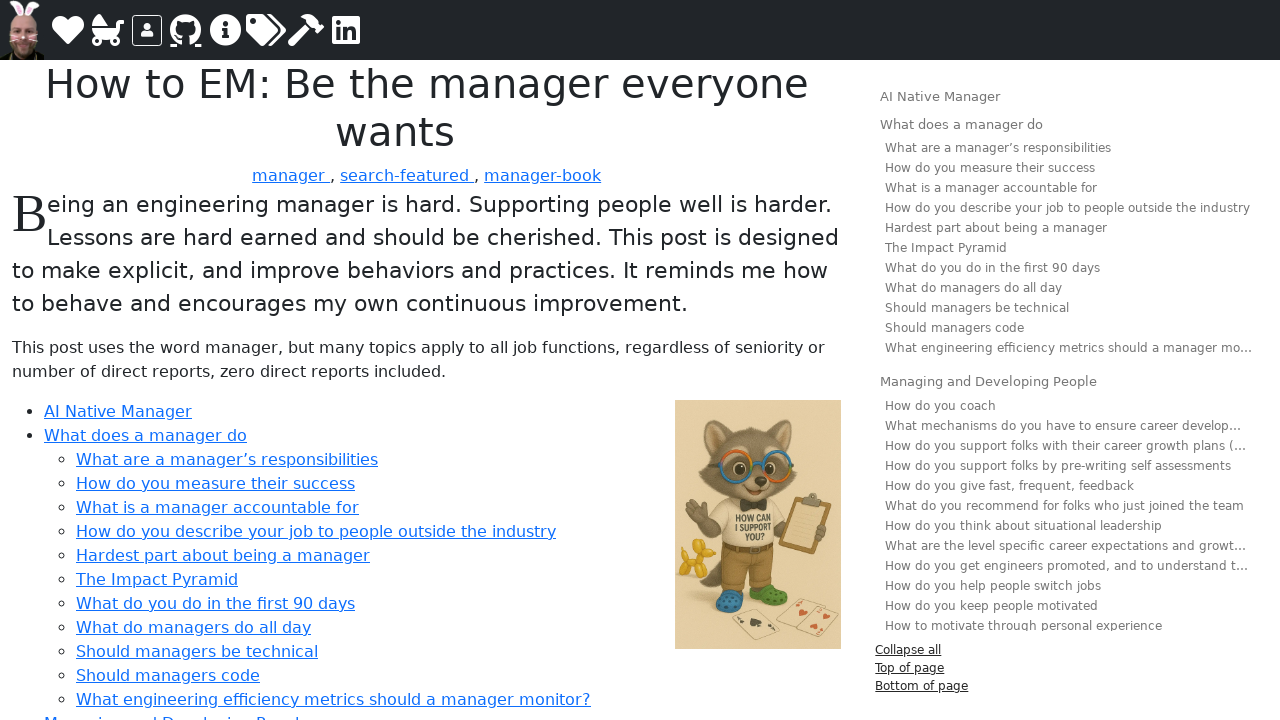

Located header element with copy link
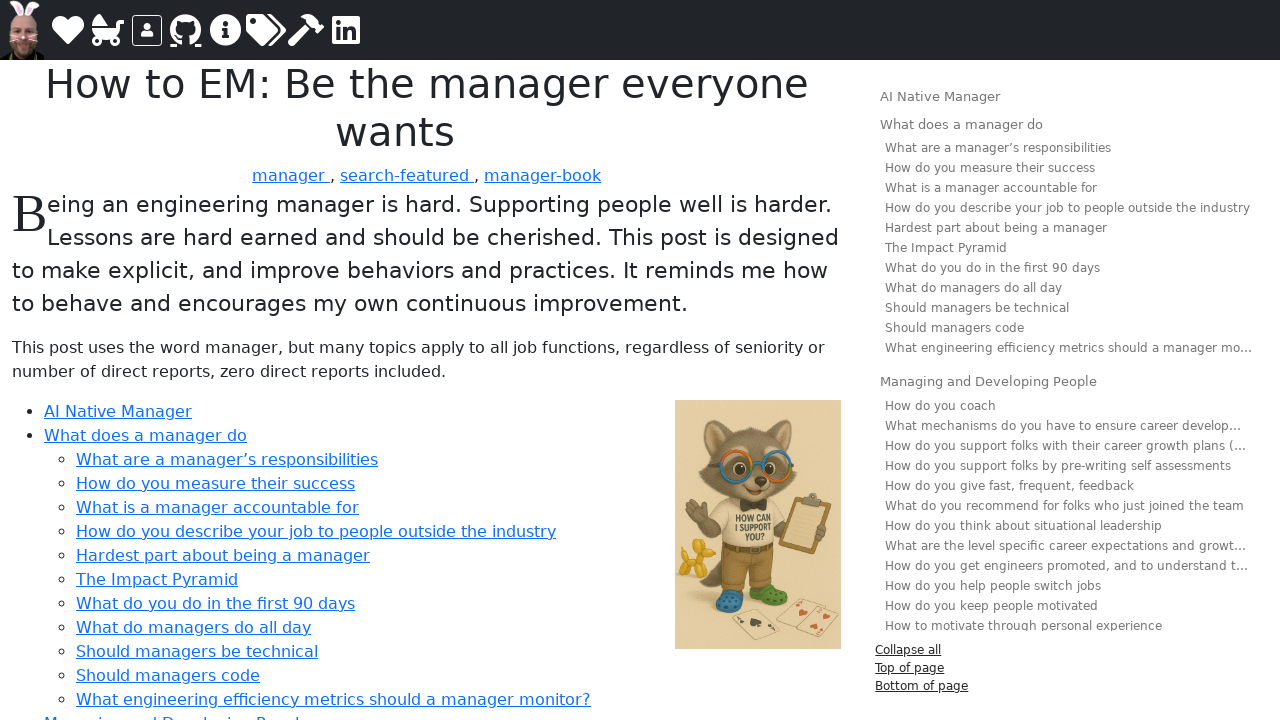

Hovered over header to reveal copy link at (427, 108) on h1, h2, h3, h4, h5, h6 >> internal:has=".header-copy-link" >> nth=0
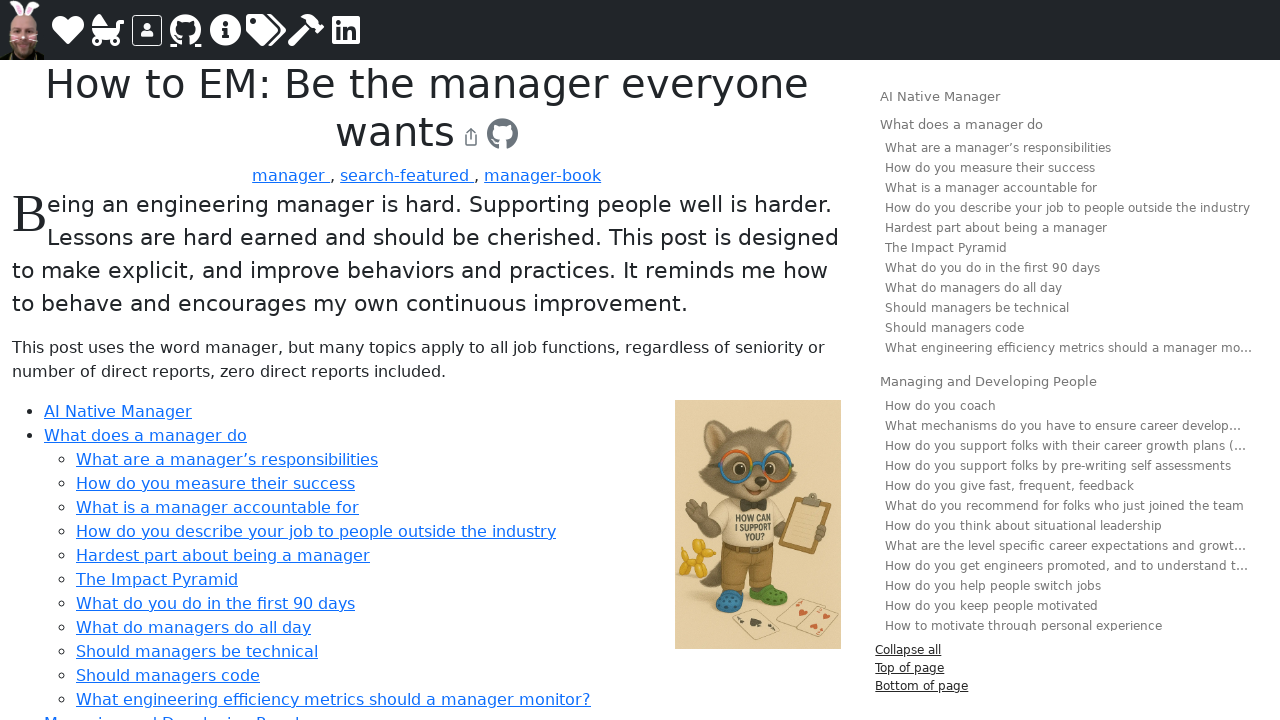

Clicked copy link button at (471, 137) on h1, h2, h3, h4, h5, h6 >> internal:has=".header-copy-link" >> nth=0 >> .header-c
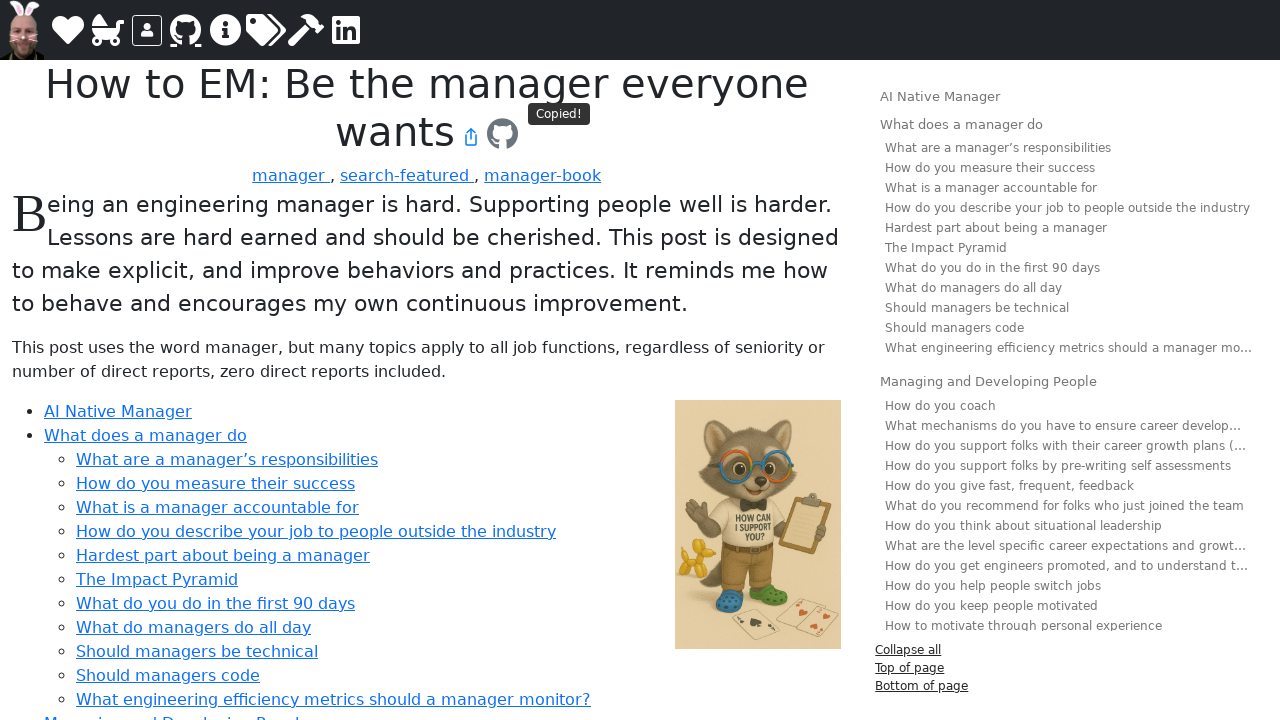

Tooltip appeared after clicking copy link
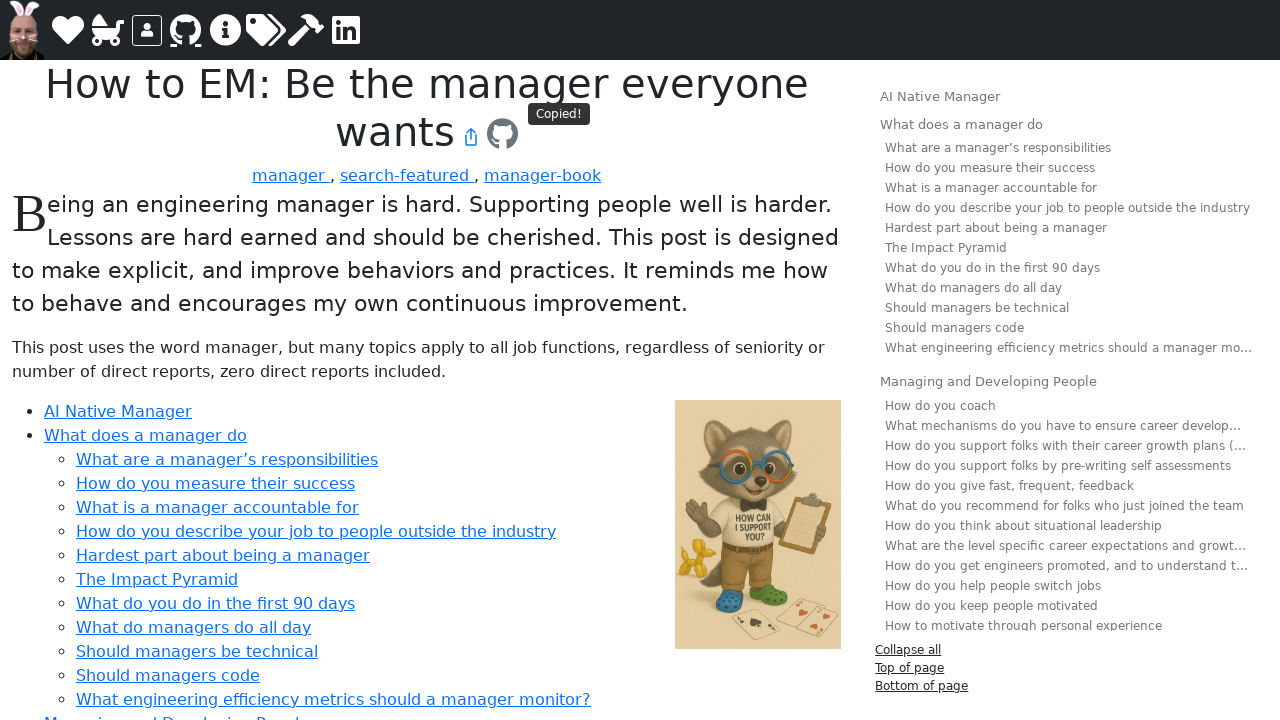

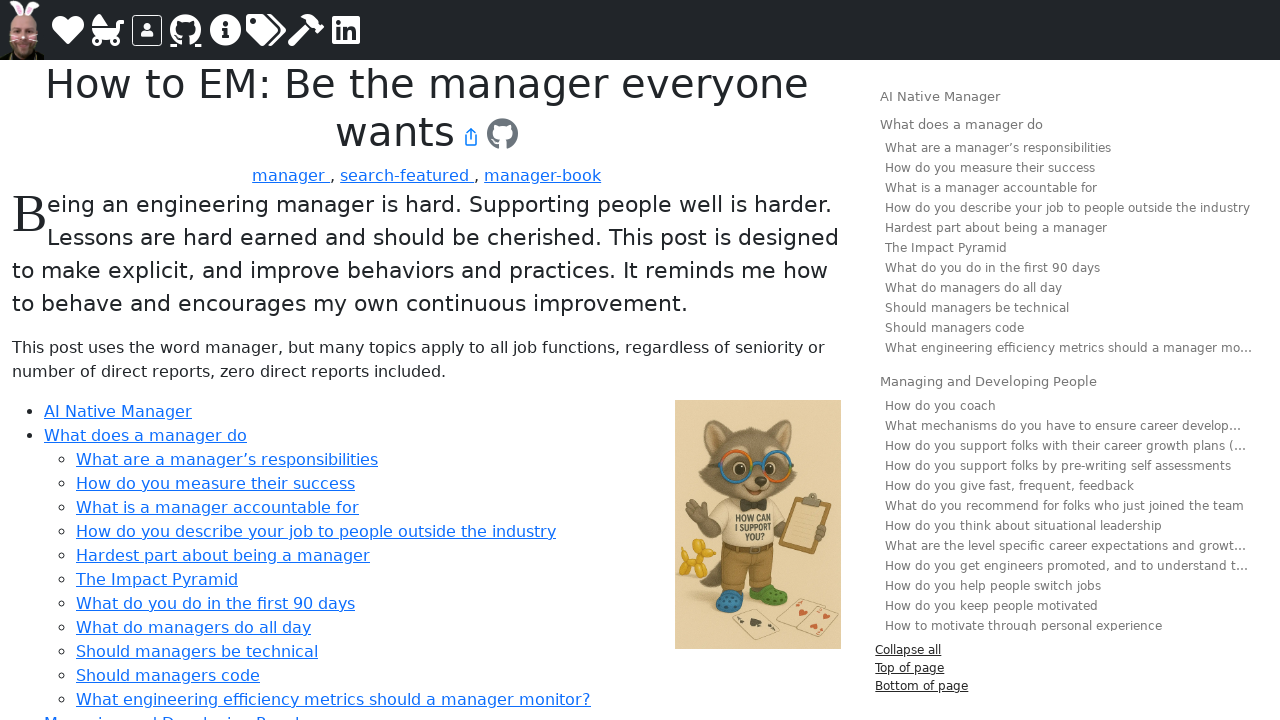